Tests the Add/Remove Elements page by clicking to add a new element and verifying it appears

Starting URL: https://the-internet.herokuapp.com/

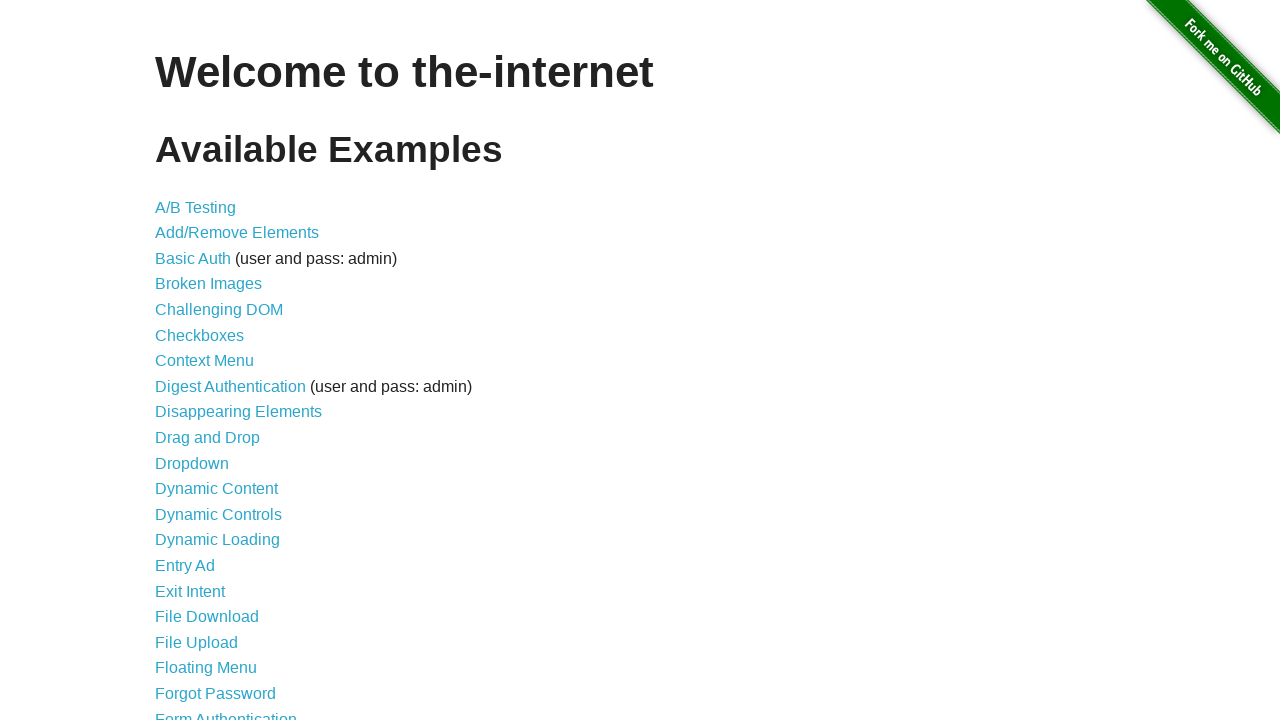

Clicked on Add/Remove Elements link at (237, 233) on a:text('Add/Remove Elements')
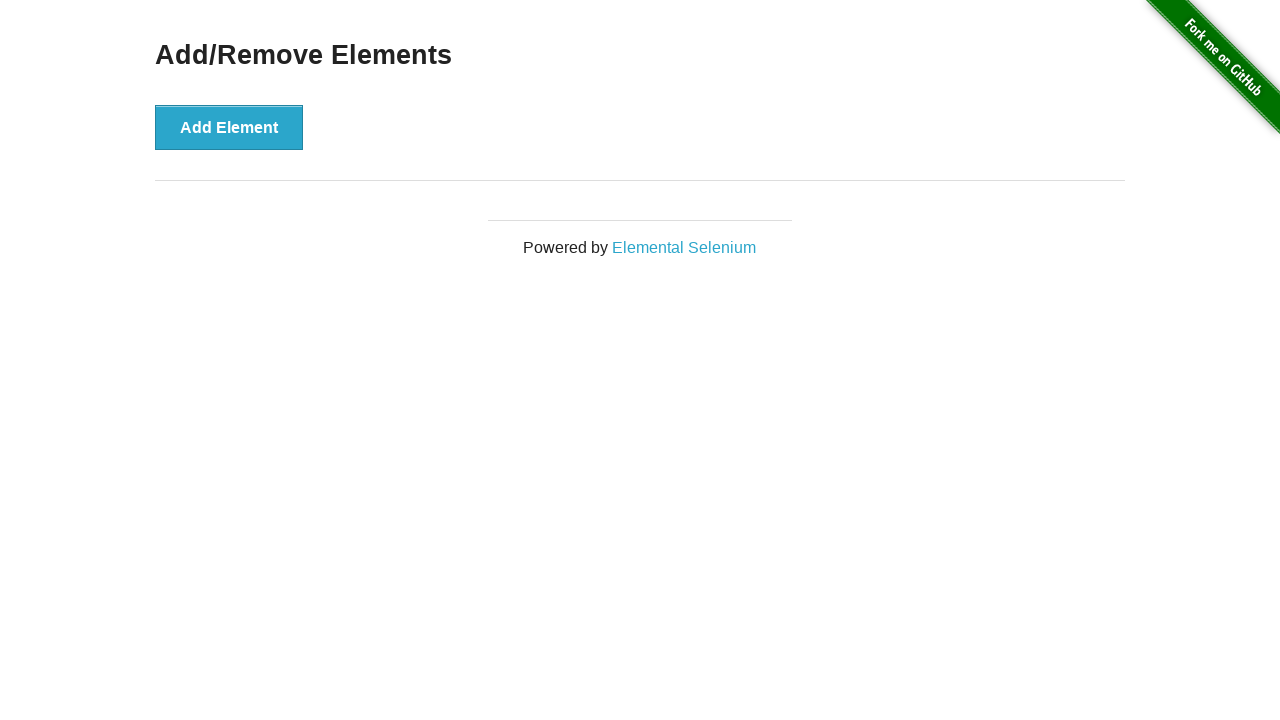

Verified no elements exist initially
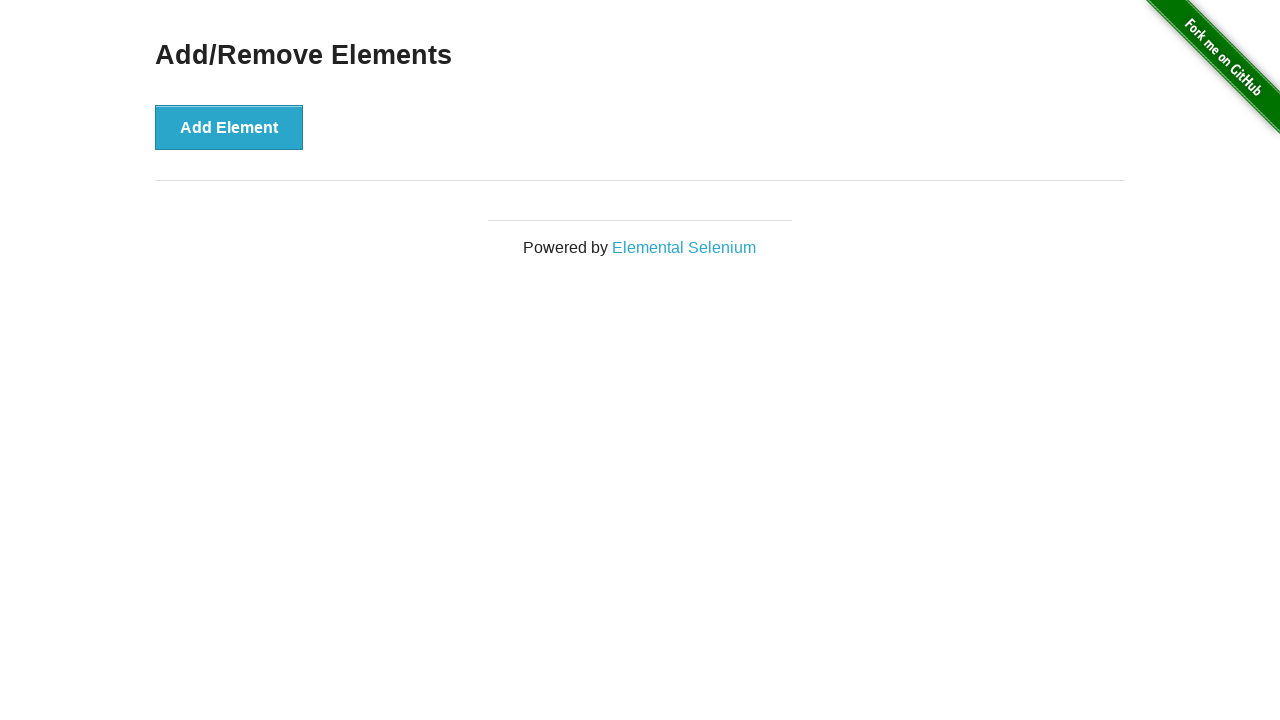

Clicked Add Element button at (229, 127) on button:text('Add Element')
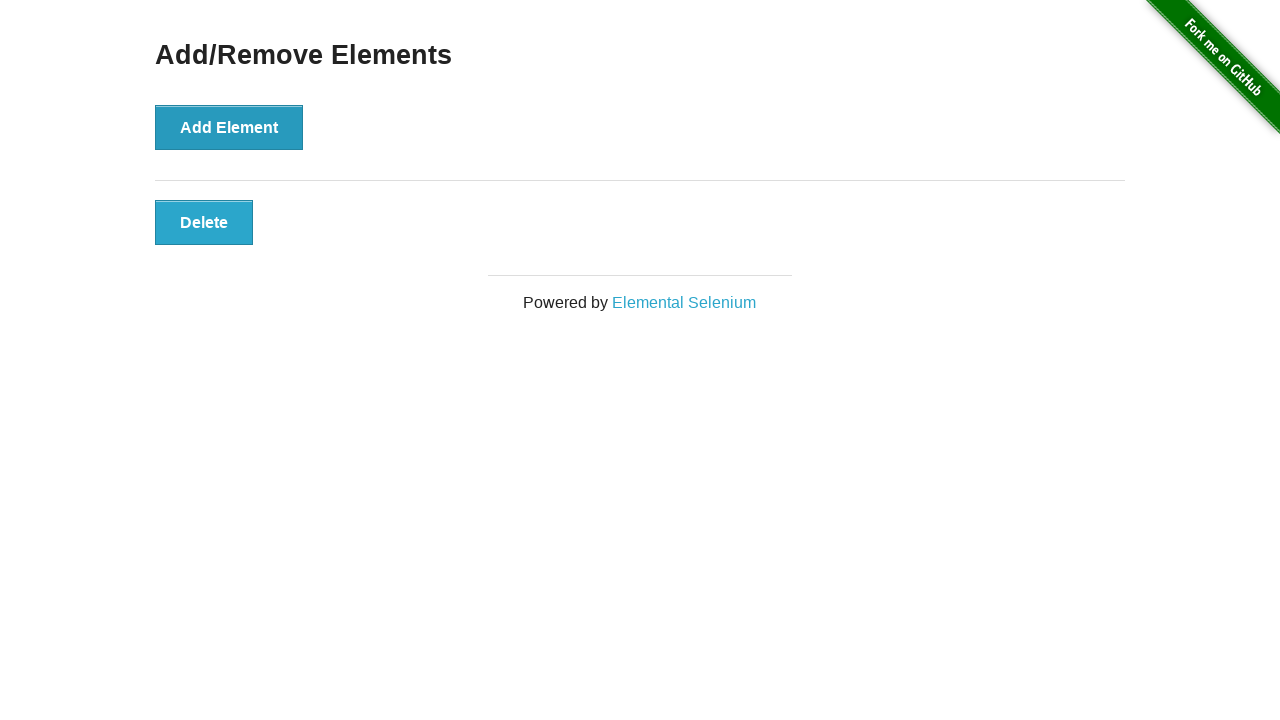

Verified that one element was successfully added
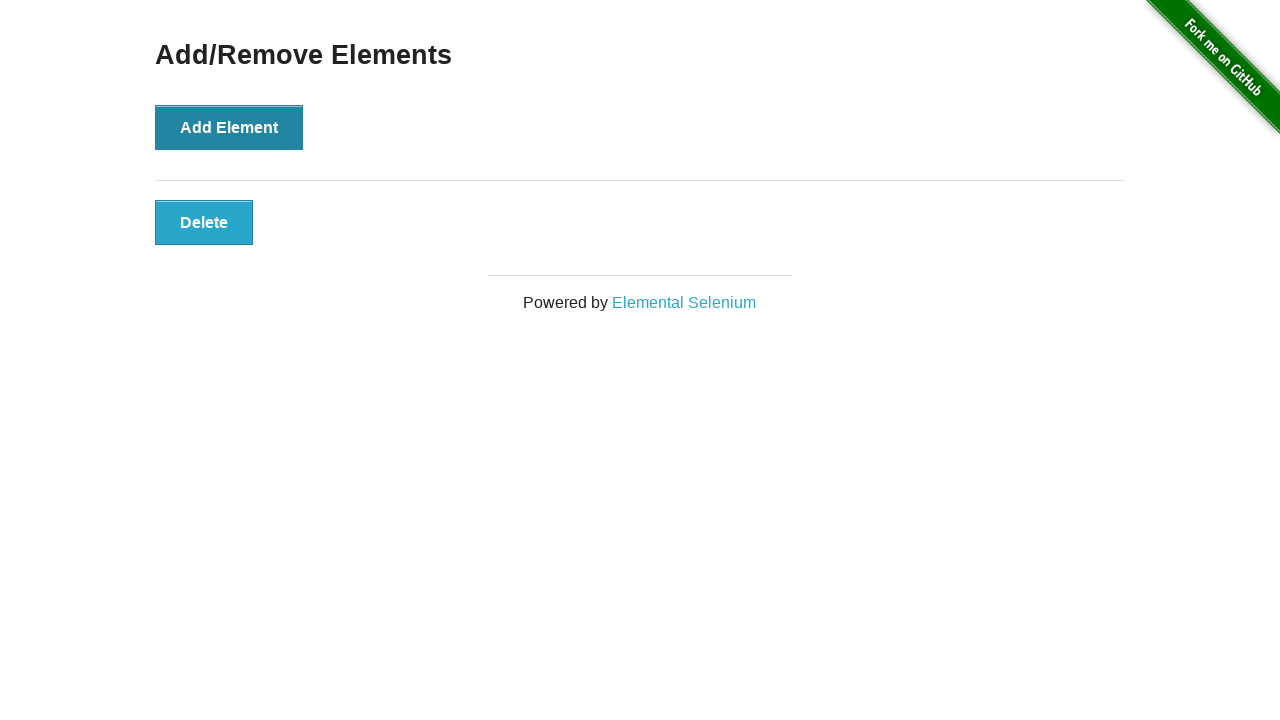

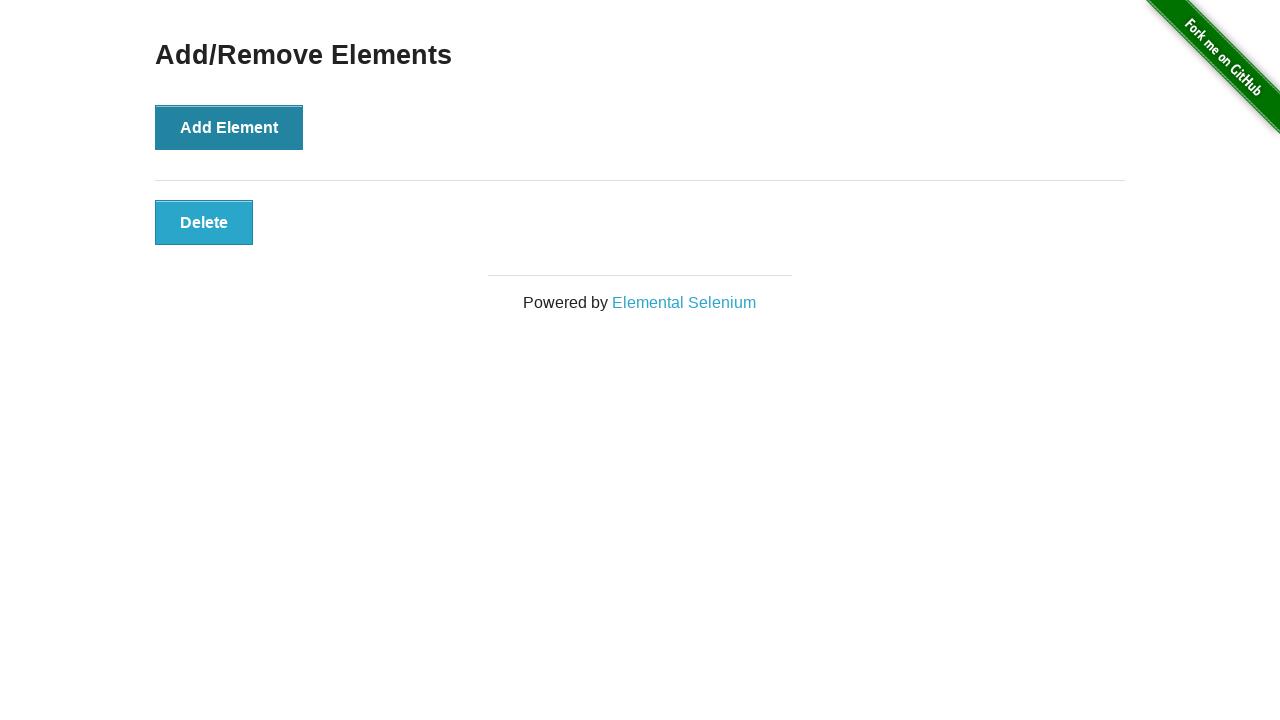